Tests switching the page language to English by clicking the Eng link and verifying the page title changes

Starting URL: https://medindex.ru/

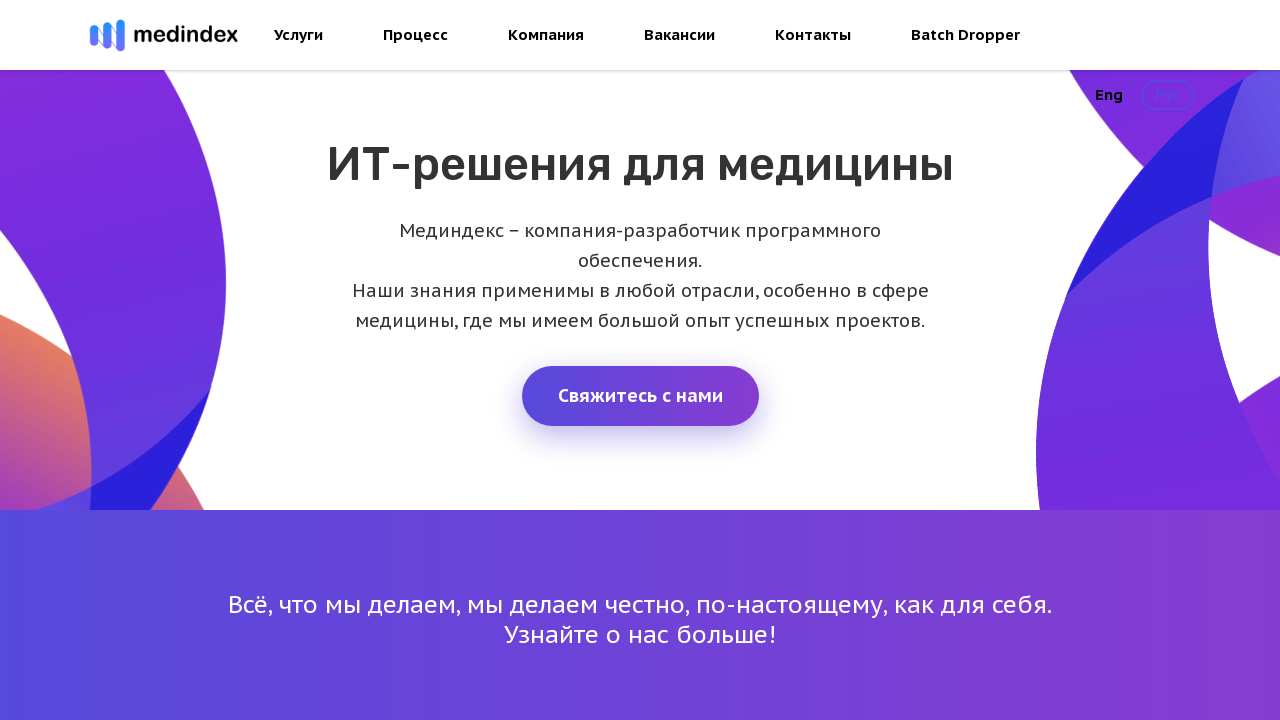

Clicked on the 'Eng' language link to switch page to English at (1109, 95) on a:text('Eng')
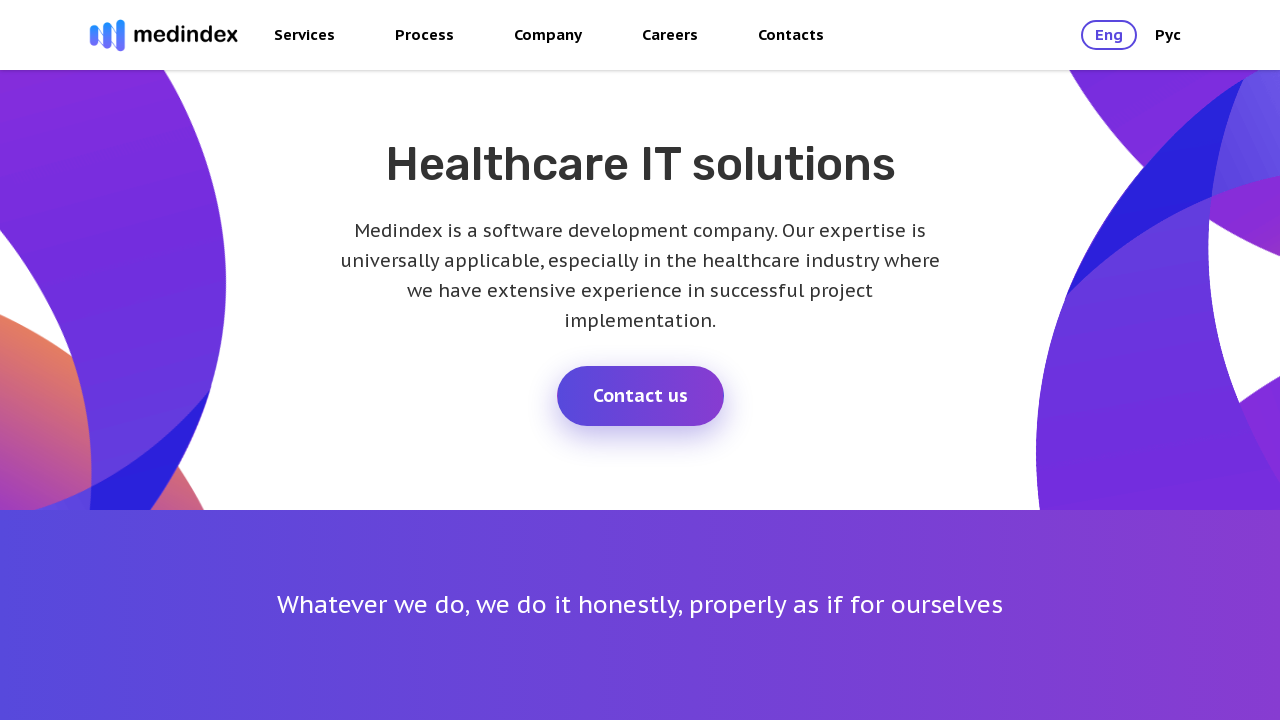

Waited for page to load with domcontentloaded state
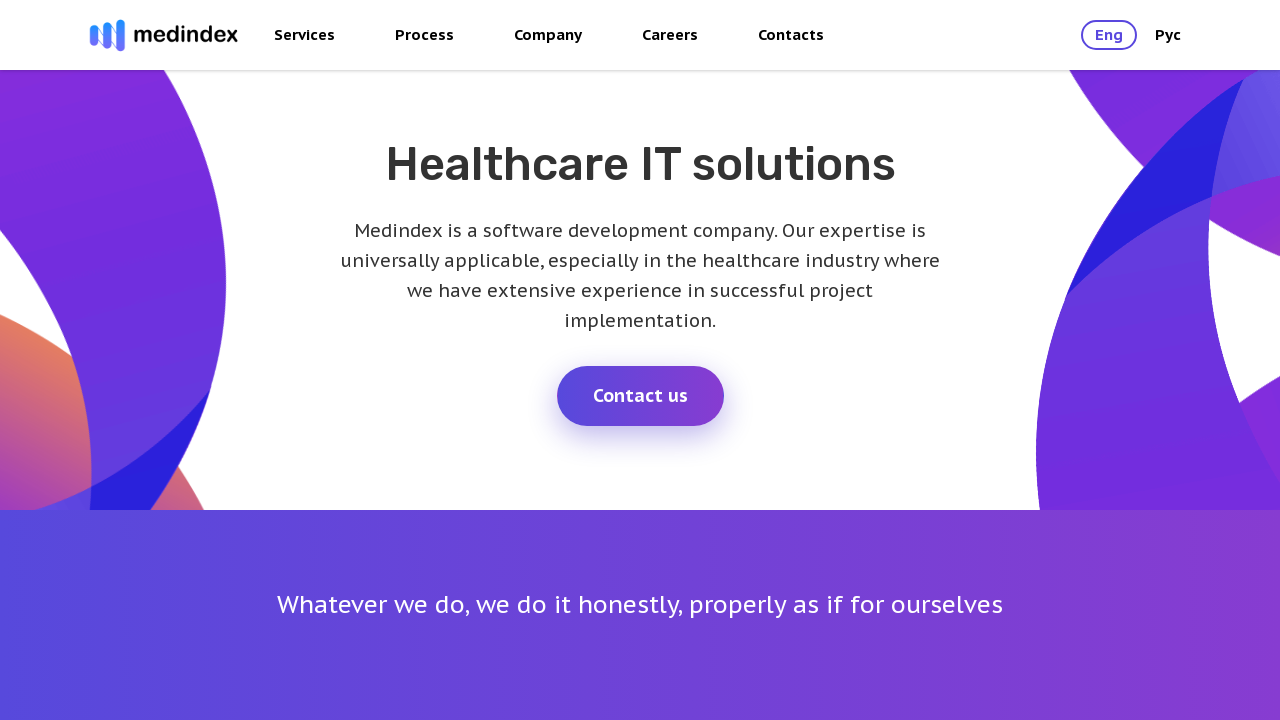

Verified page title changed to 'Medindex: Healthcare IT solutions'
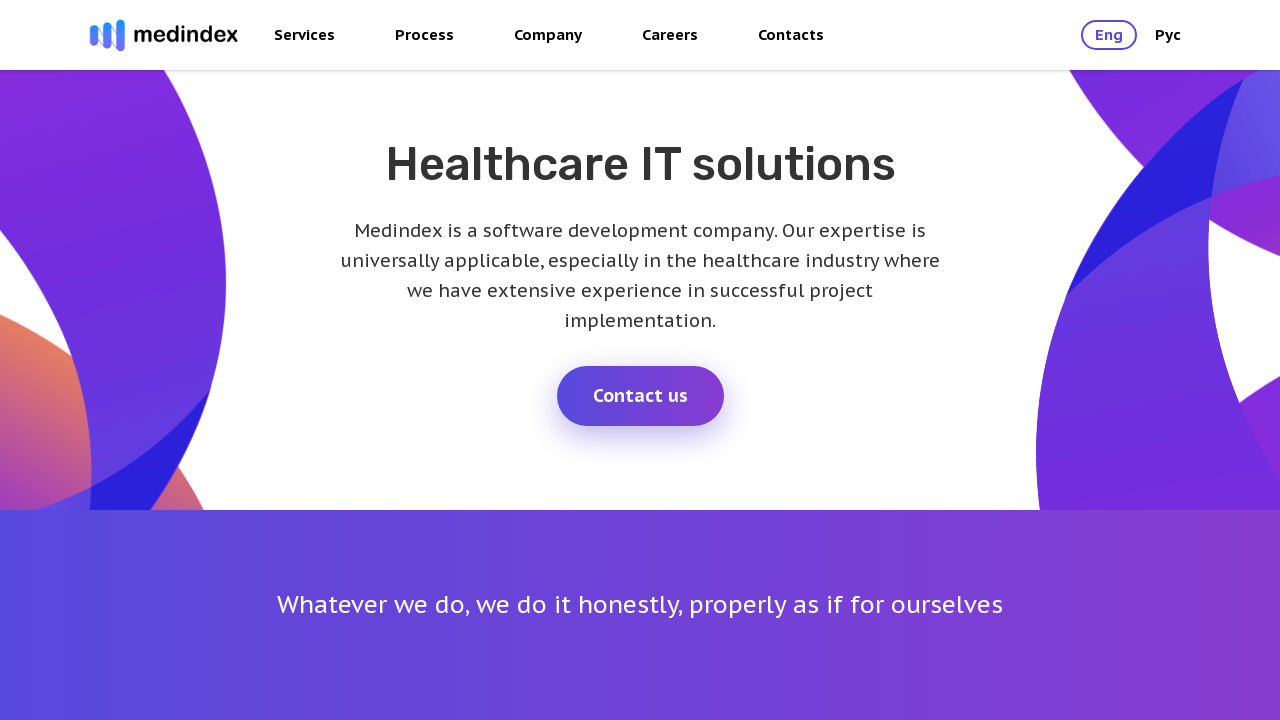

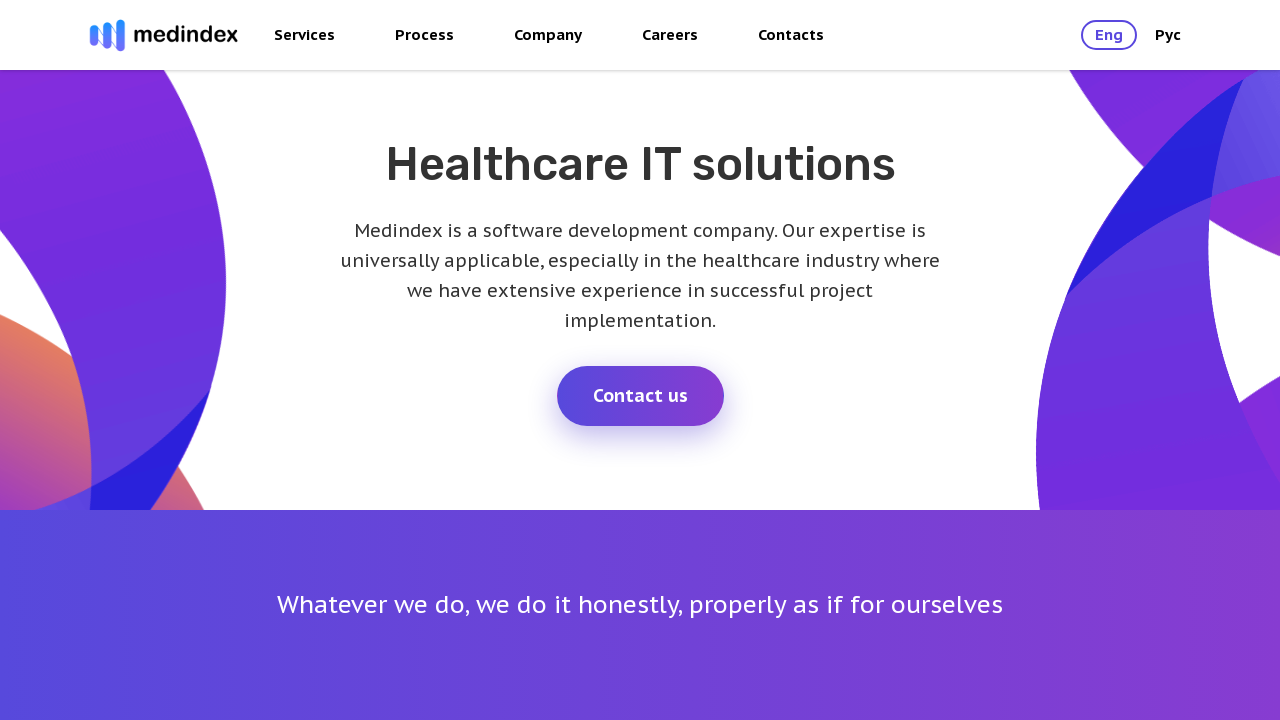